Tests browser window and tab handling functionality by opening multiple windows/tabs and switching between them

Starting URL: https://demoqa.com/browser-windows

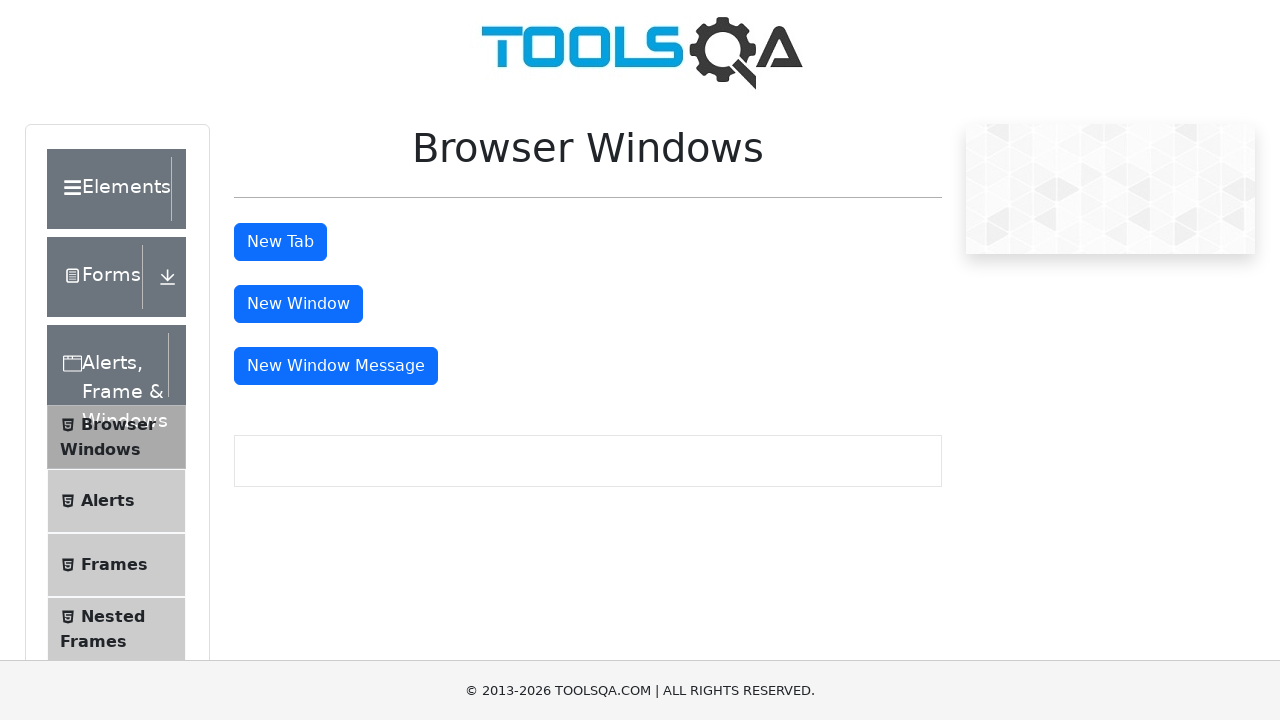

Clicked button to open new tab at (280, 242) on #tabButton
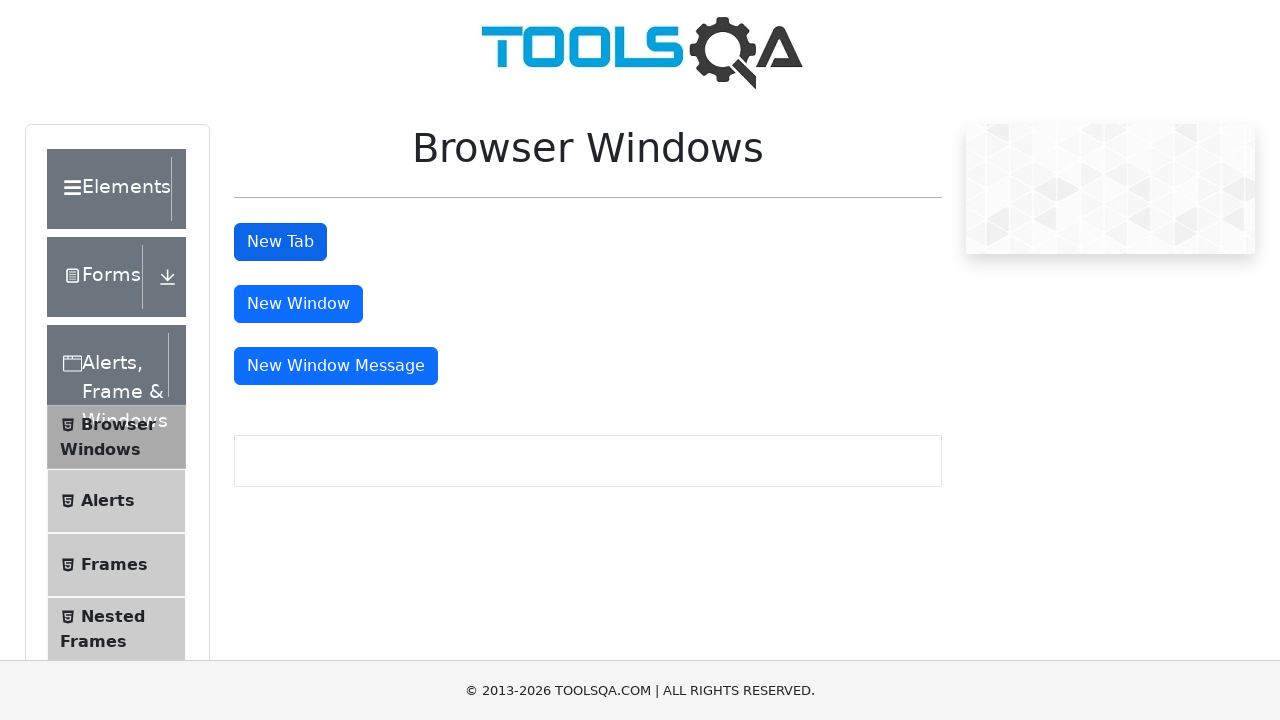

Clicked button to open new window at (298, 304) on #windowButton
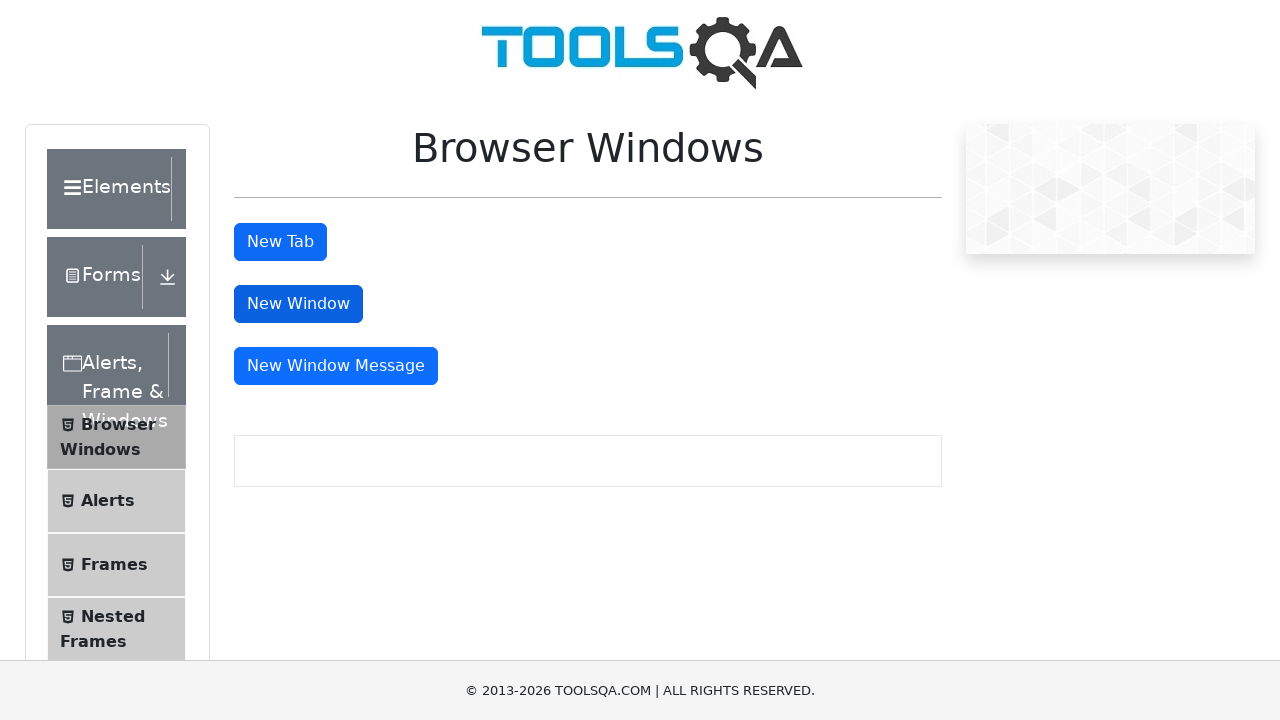

Clicked button to open message window at (336, 366) on #messageWindowButton
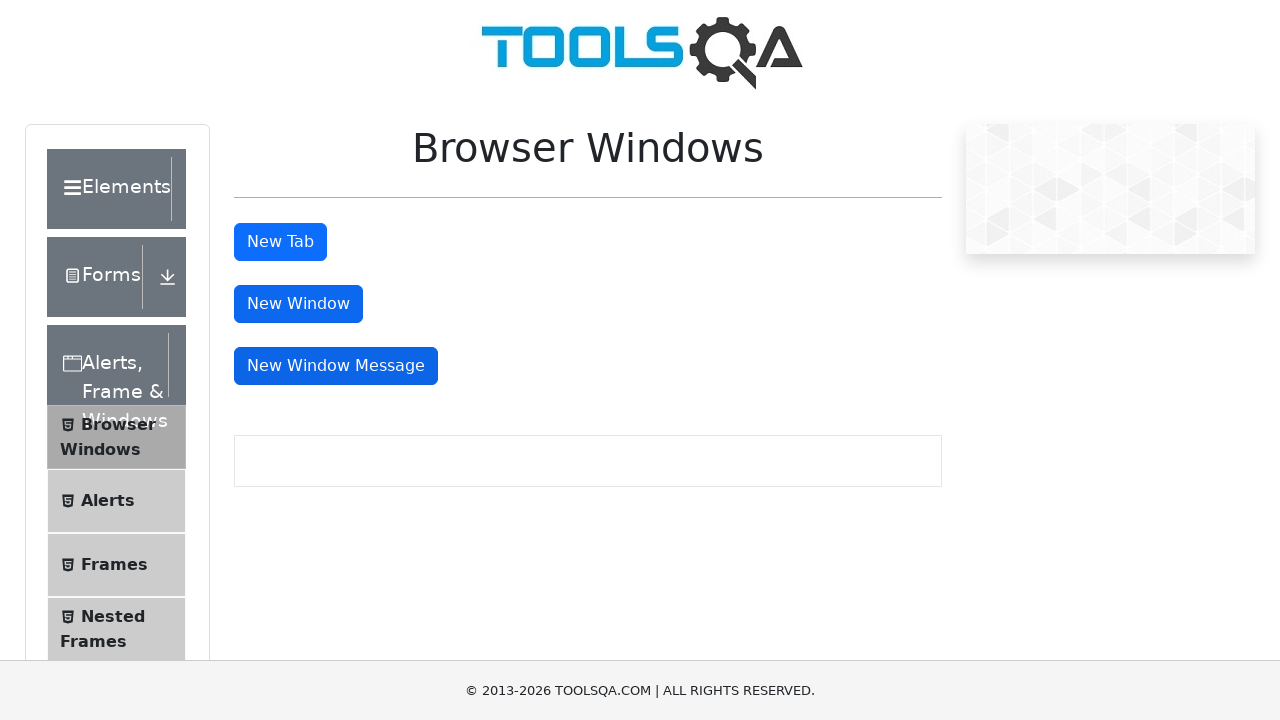

Retrieved all open windows and tabs
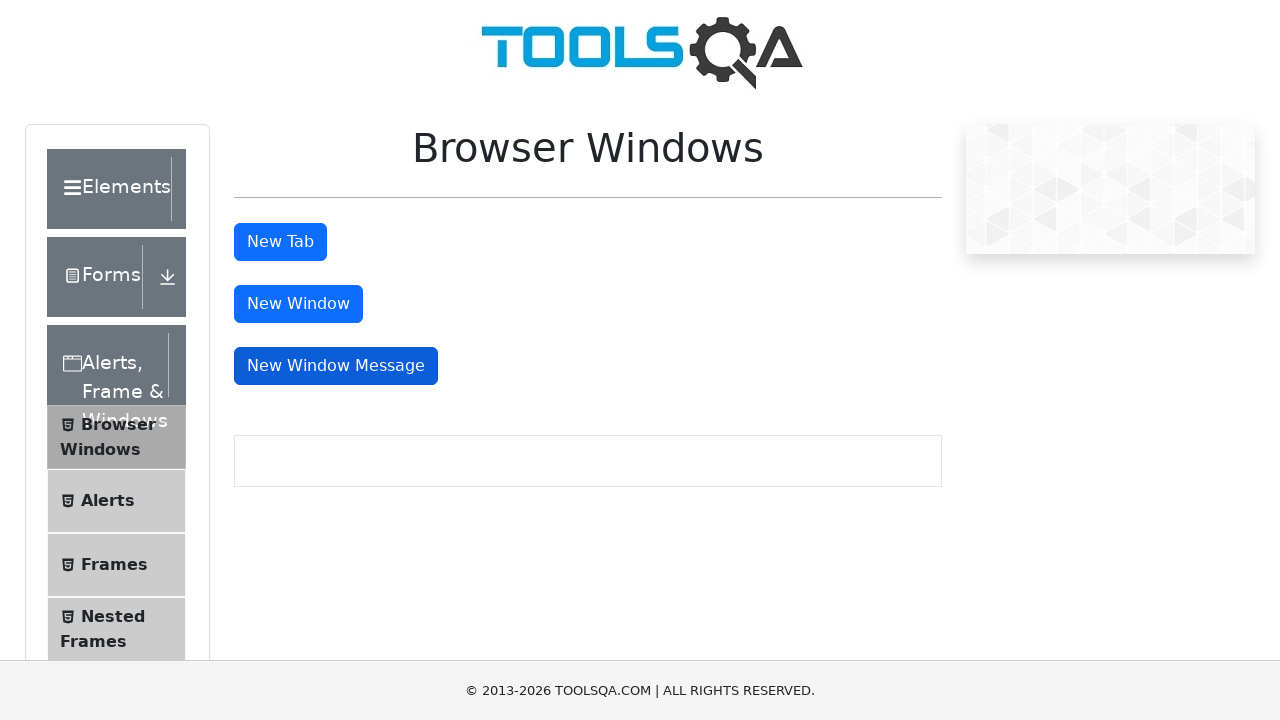

Selected third window/tab (index 2)
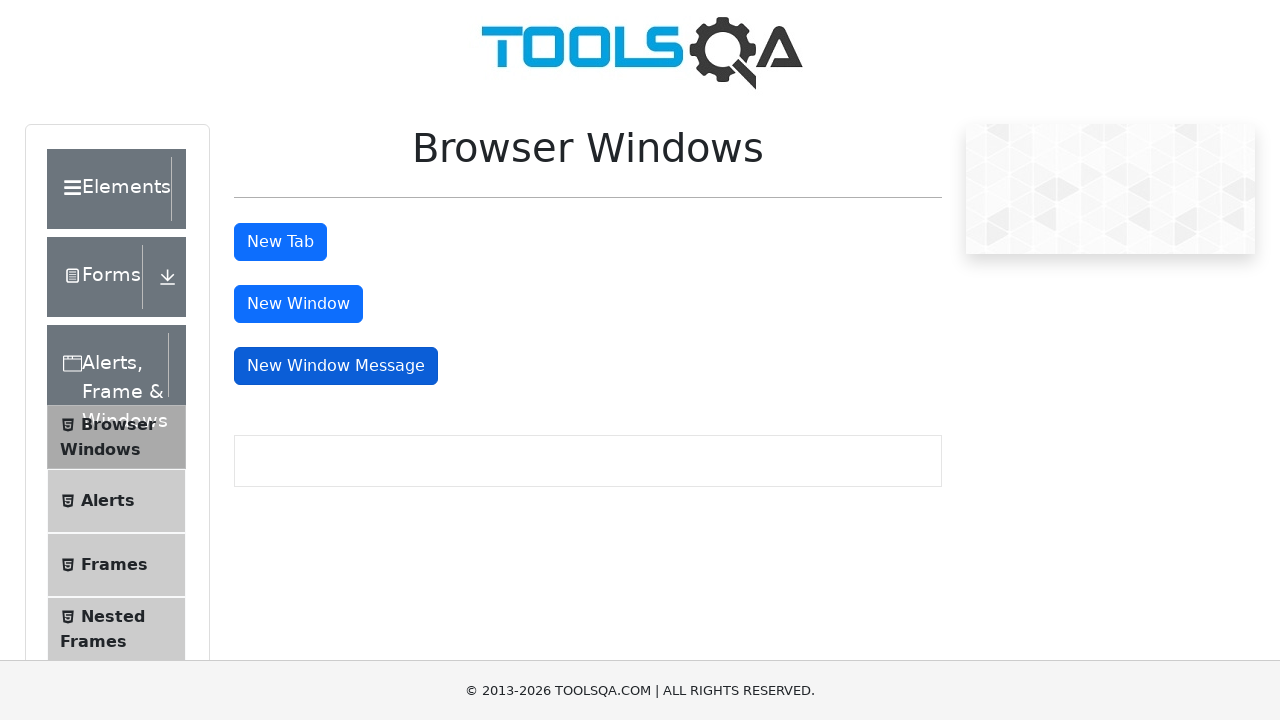

Brought third window/tab to front
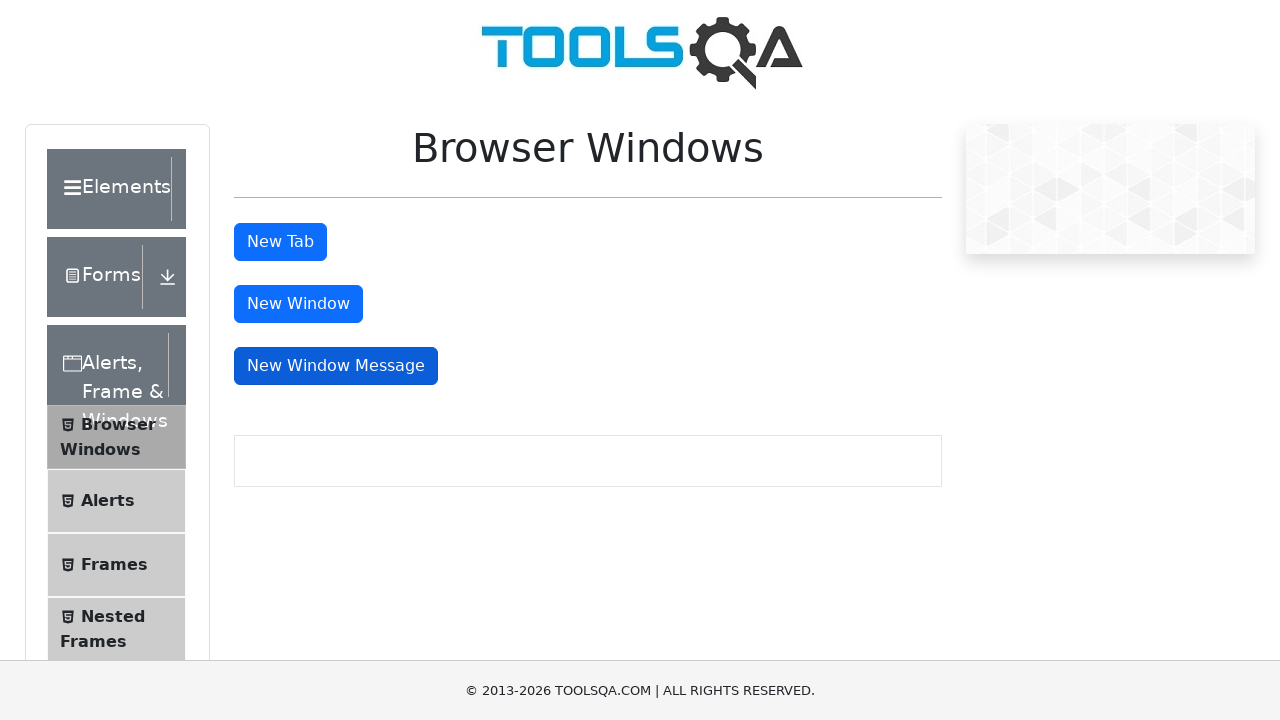

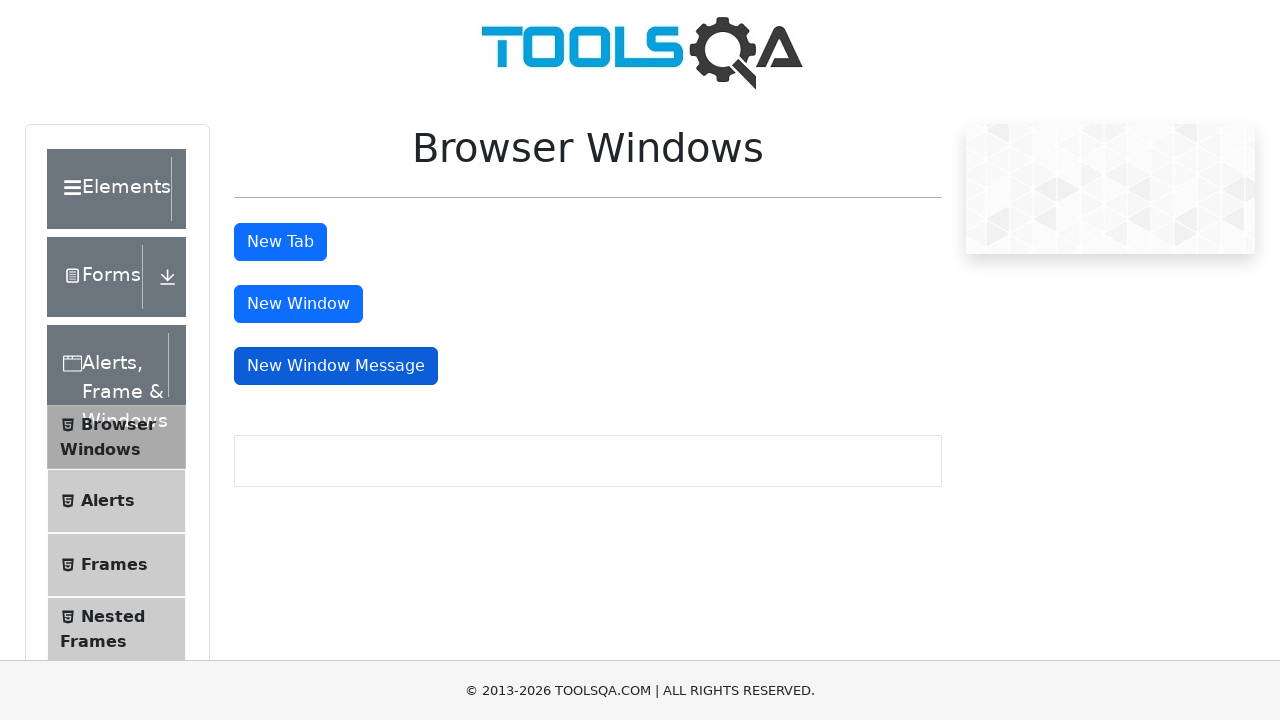